Tests handling of JavaScript alerts on a demo page by clicking buttons that trigger different types of alerts (simple alert with OK, and confirm dialog with OK/Cancel) and interacting with them.

Starting URL: https://the-internet.herokuapp.com/javascript_alerts

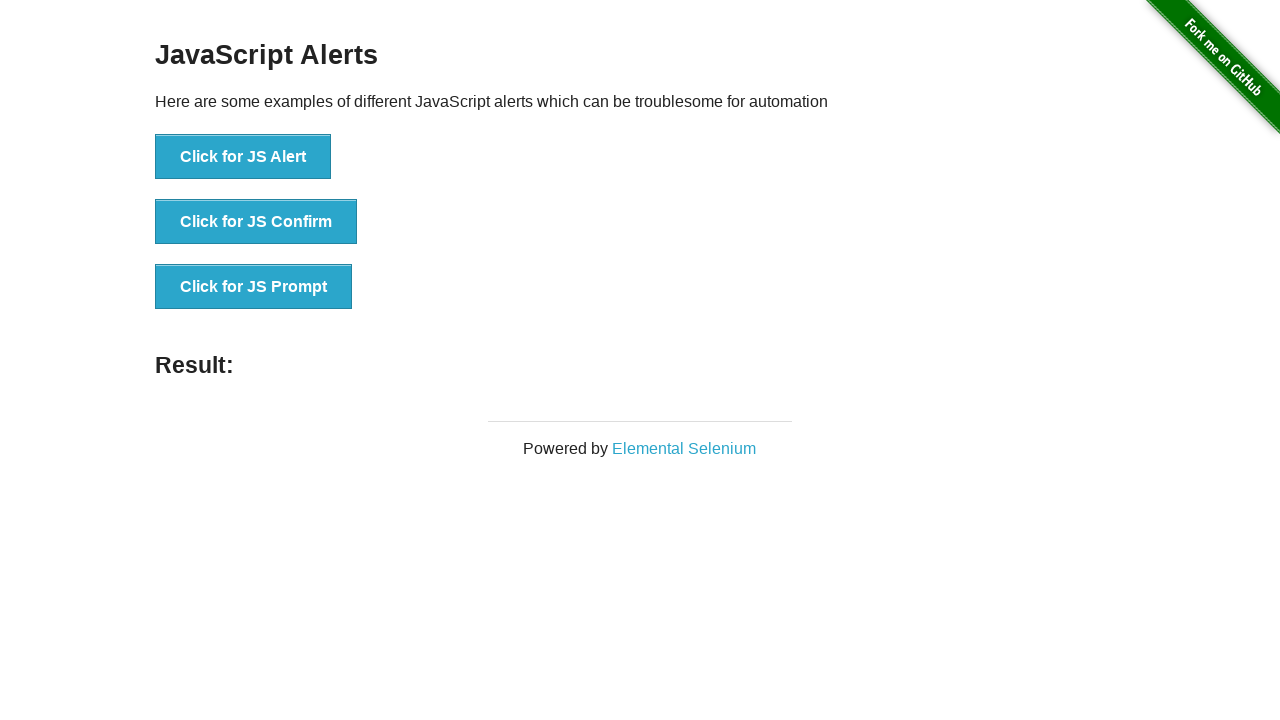

Clicked button to trigger JS Alert at (243, 157) on xpath=//button[normalize-space()='Click for JS Alert']
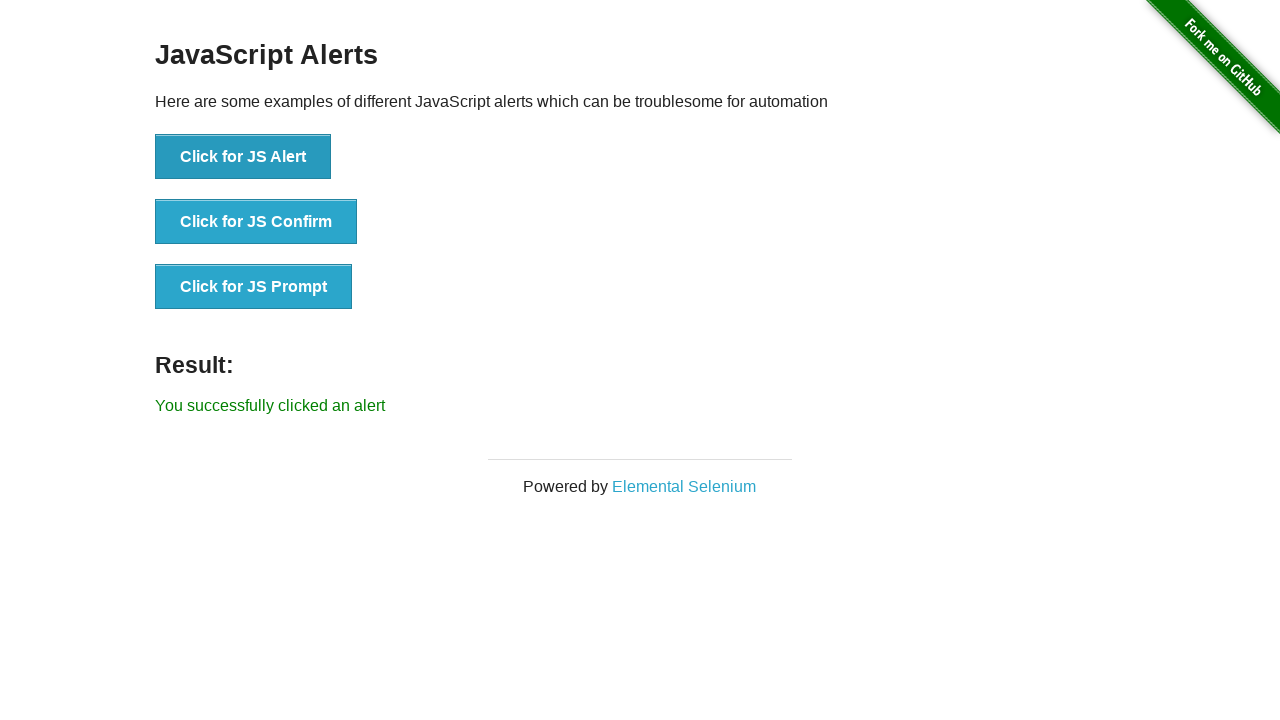

Set up dialog handler to accept alerts
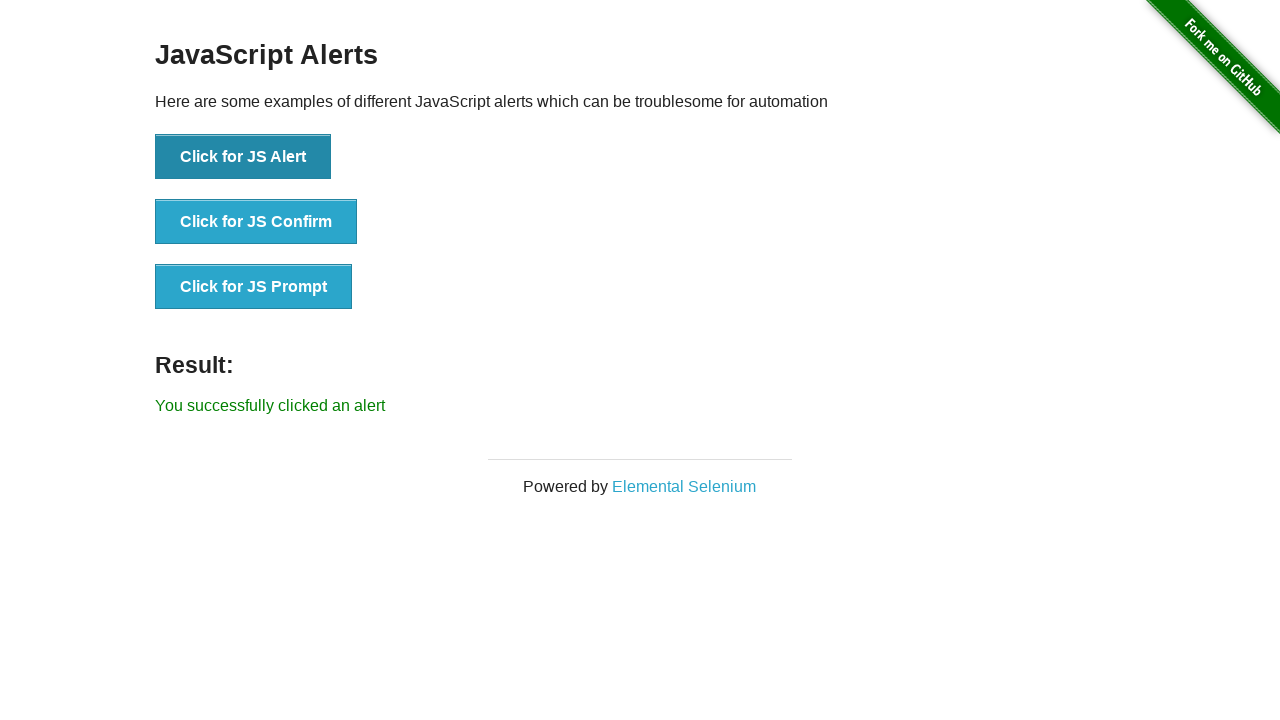

Clicked JS Alert button and accepted the alert at (243, 157) on xpath=//button[normalize-space()='Click for JS Alert']
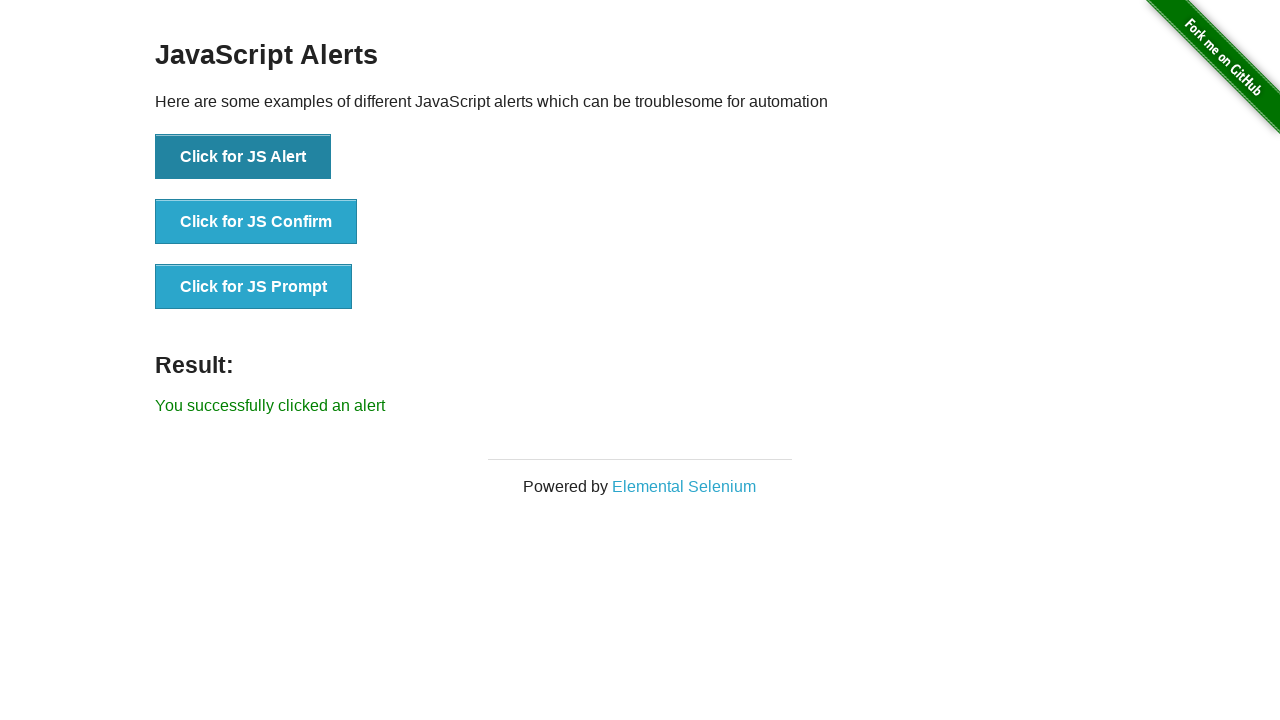

Result text appeared confirming alert was handled
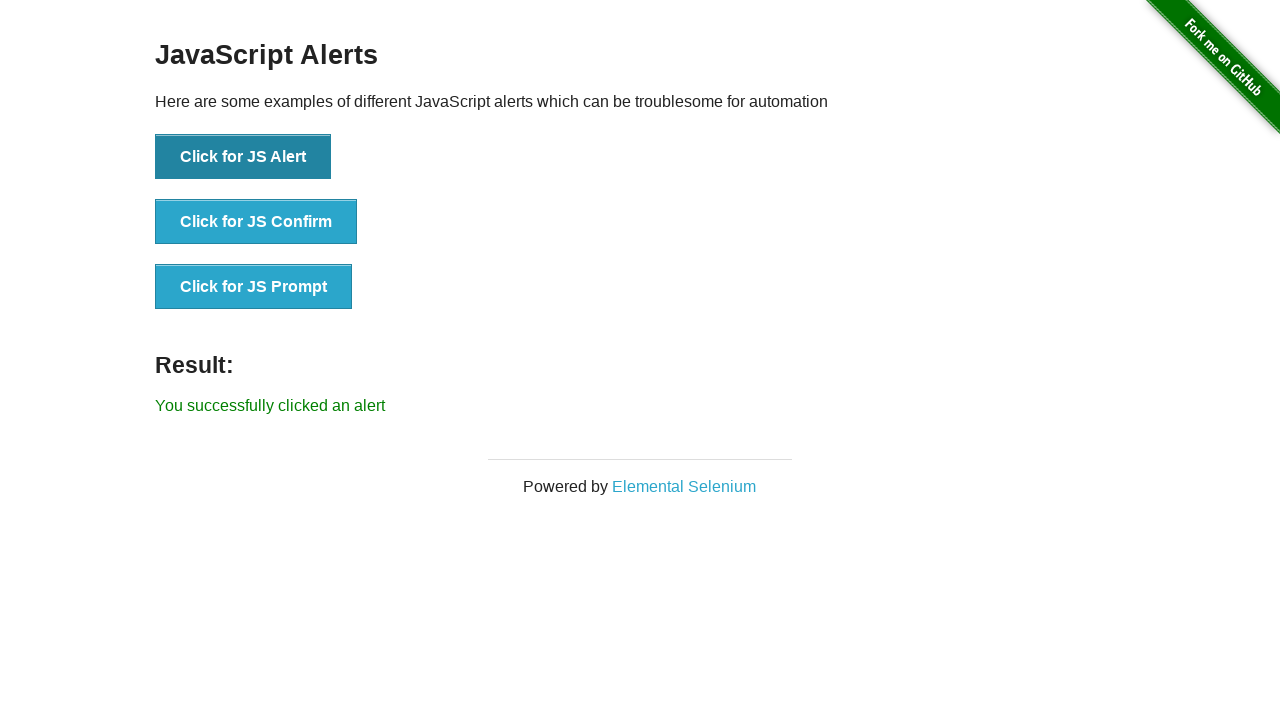

Clicked button to trigger JS Confirm dialog at (256, 222) on xpath=//button[normalize-space()='Click for JS Confirm']
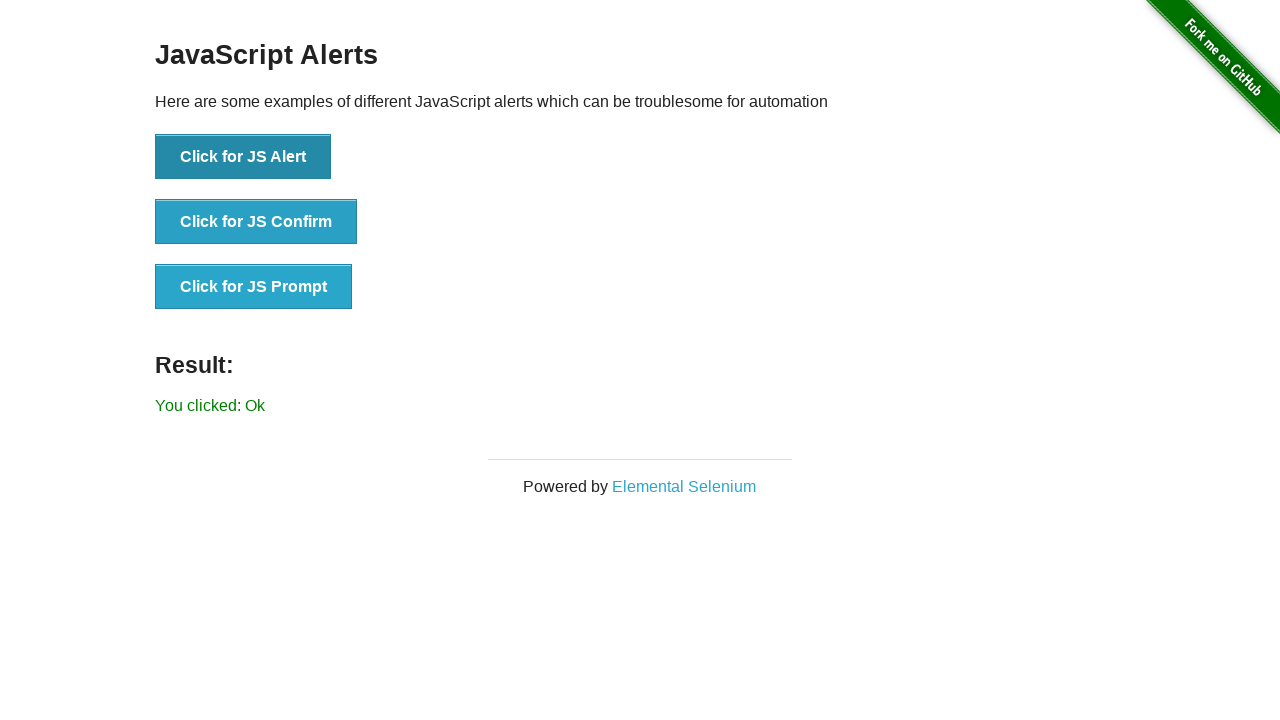

Confirm dialog was accepted and result text appeared
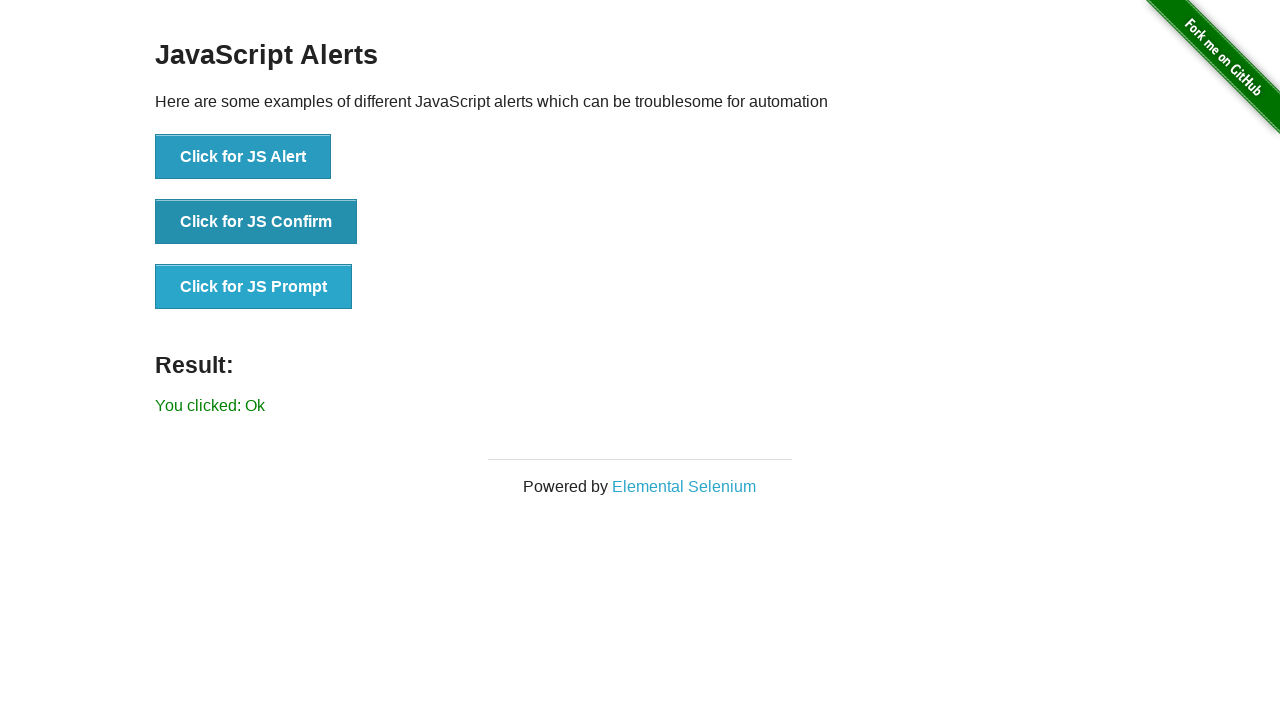

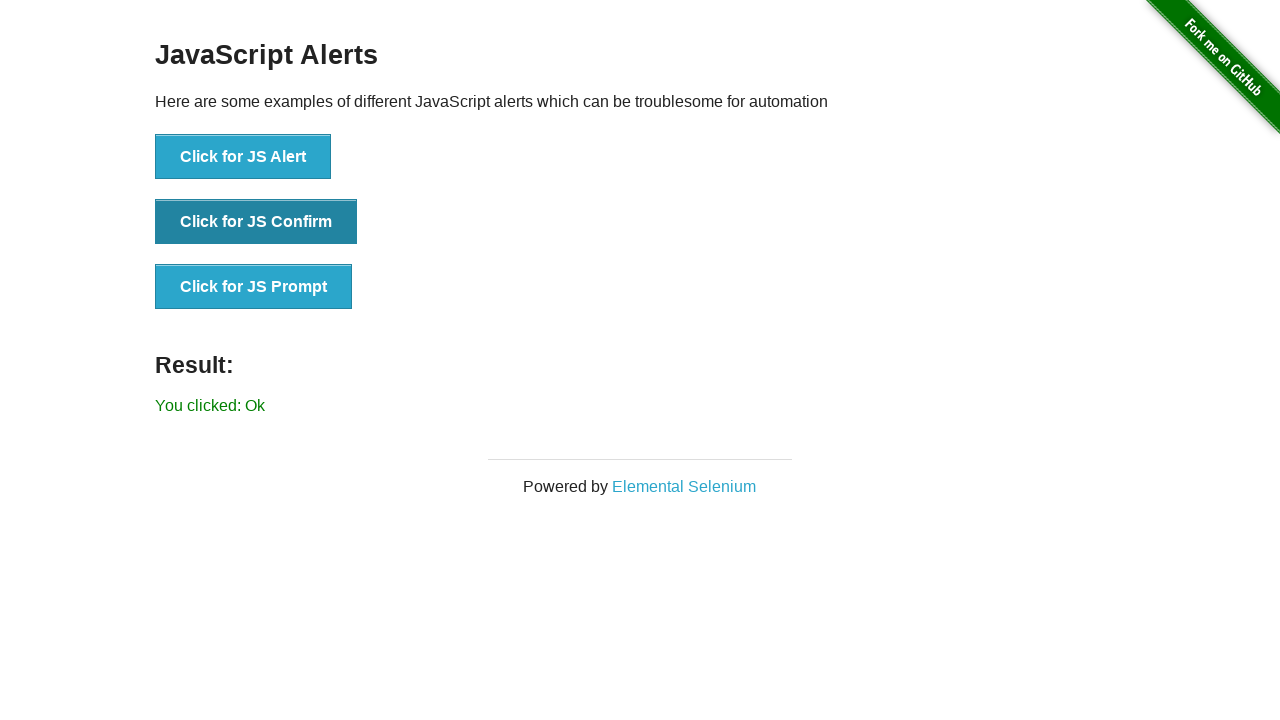